Tests a registration form by filling in email, password, and password confirmation fields, then clicking the submit button and verifying the success message is displayed.

Starting URL: https://lm.skillbox.cc/qa_tester/module05/practice1/

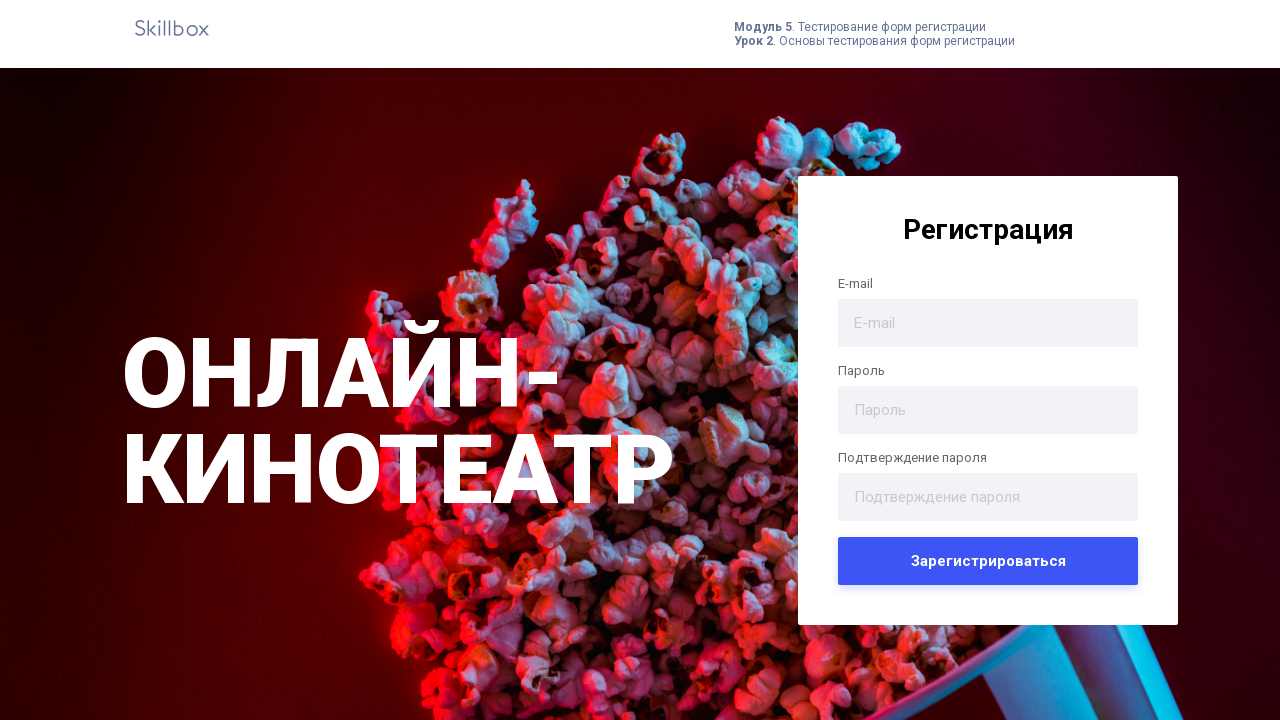

Filled email field with user_test_847@skillbox.ru on .form-input
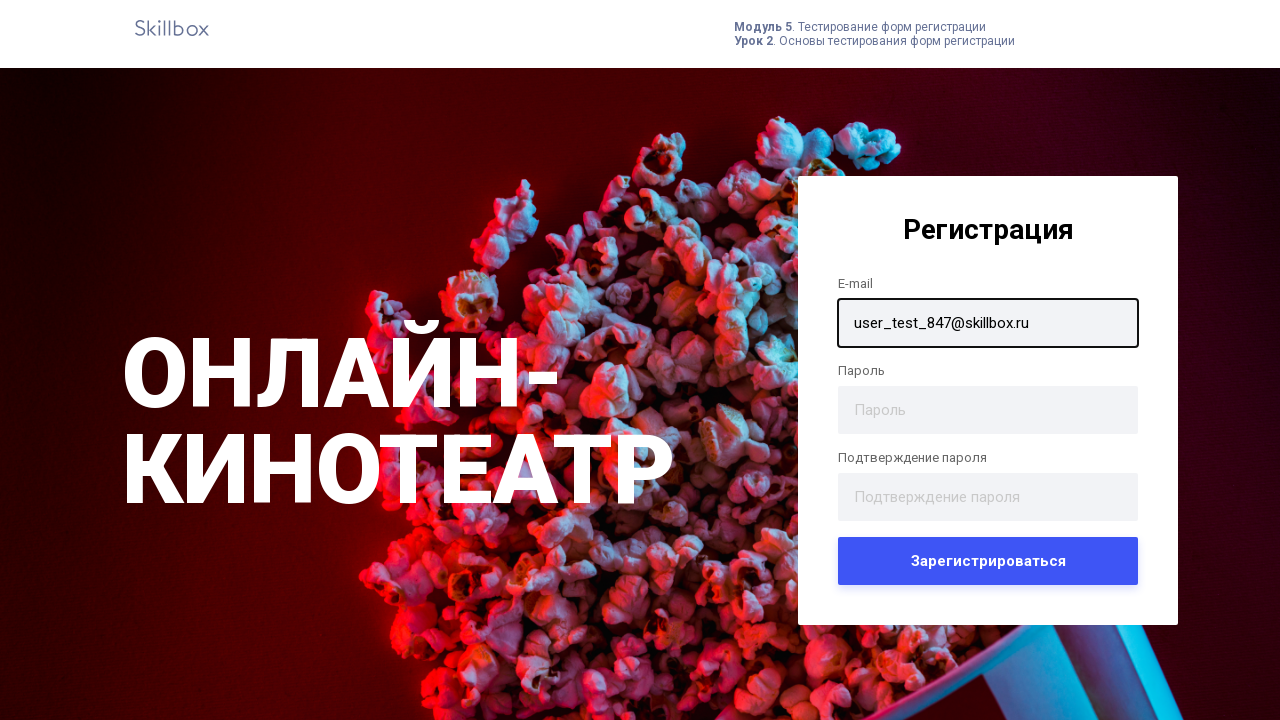

Filled password field with SecurePass789 on #password
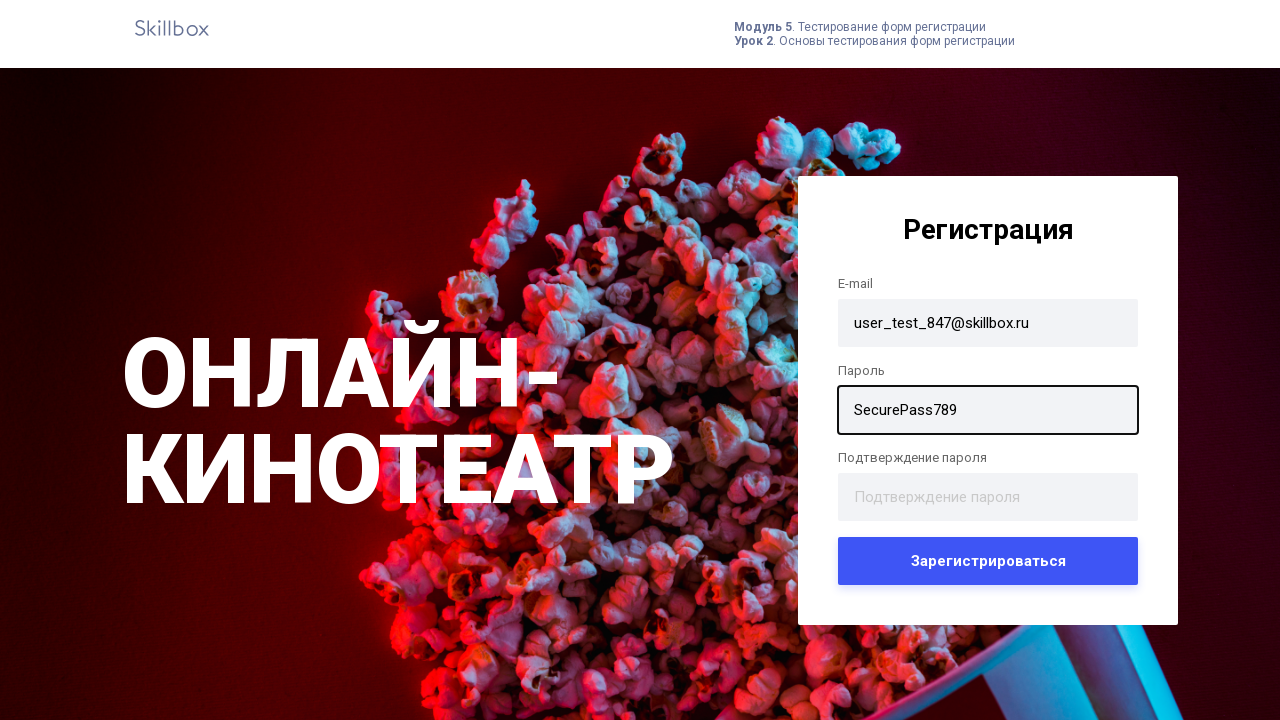

Filled password confirmation field with SecurePass789 on input[name='confirm_password']
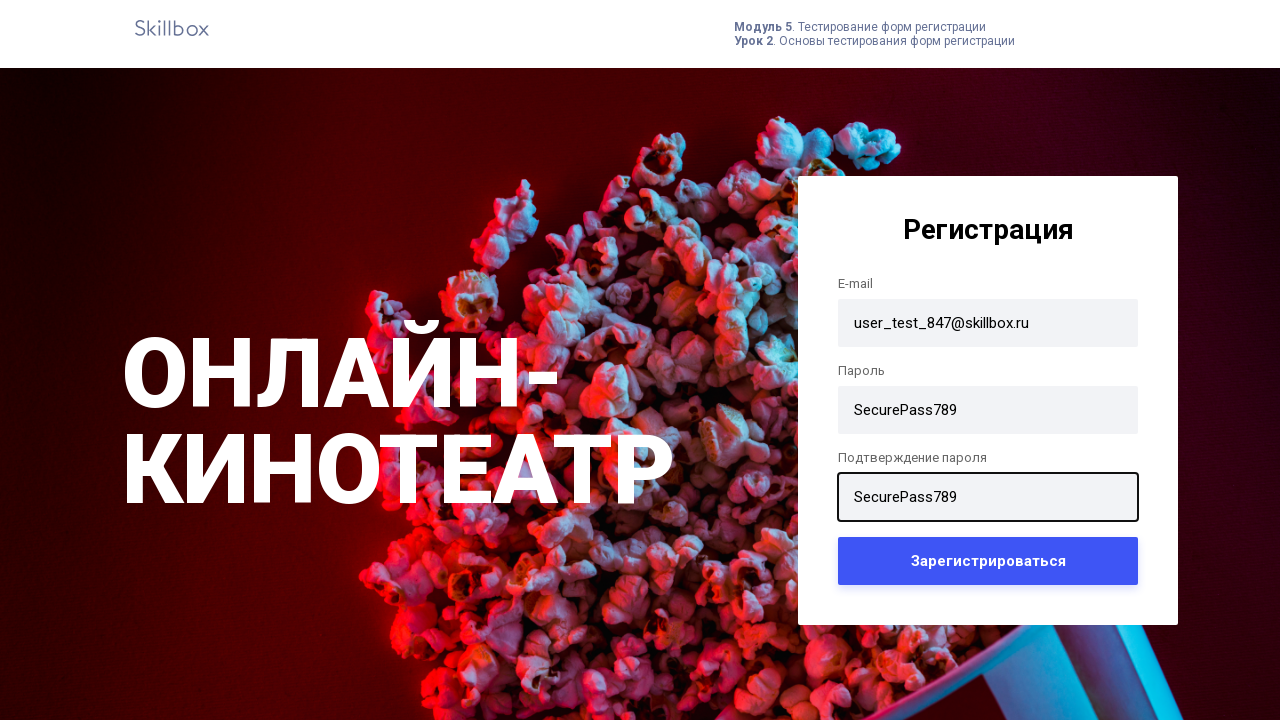

Clicked submit button to register at (988, 560) on button
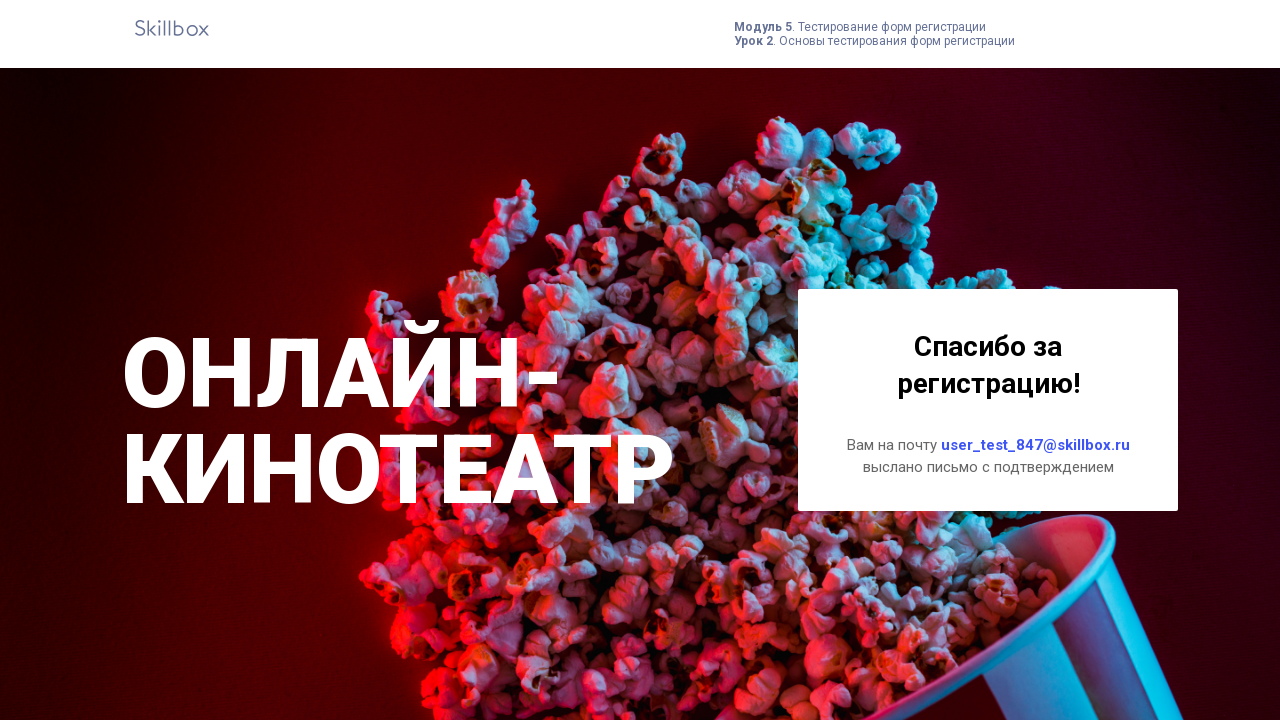

Success message header element became visible
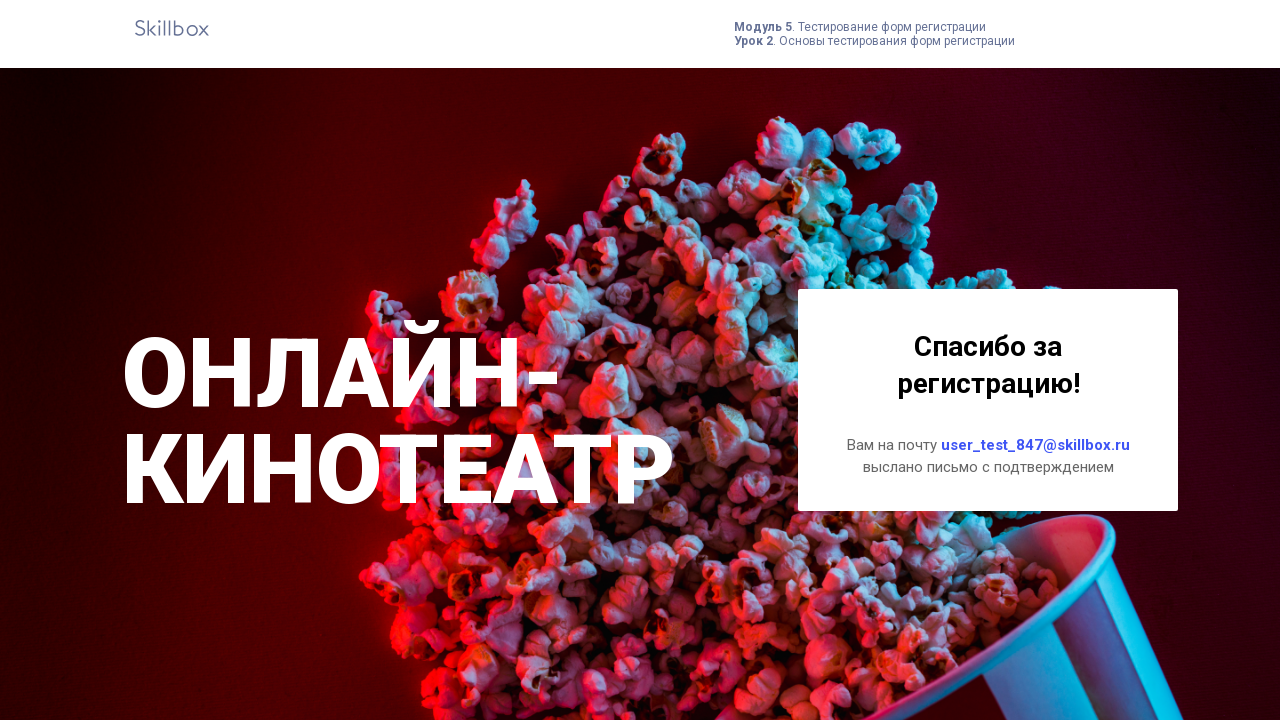

Verified success message displays 'Спасибо за регистрацию!'
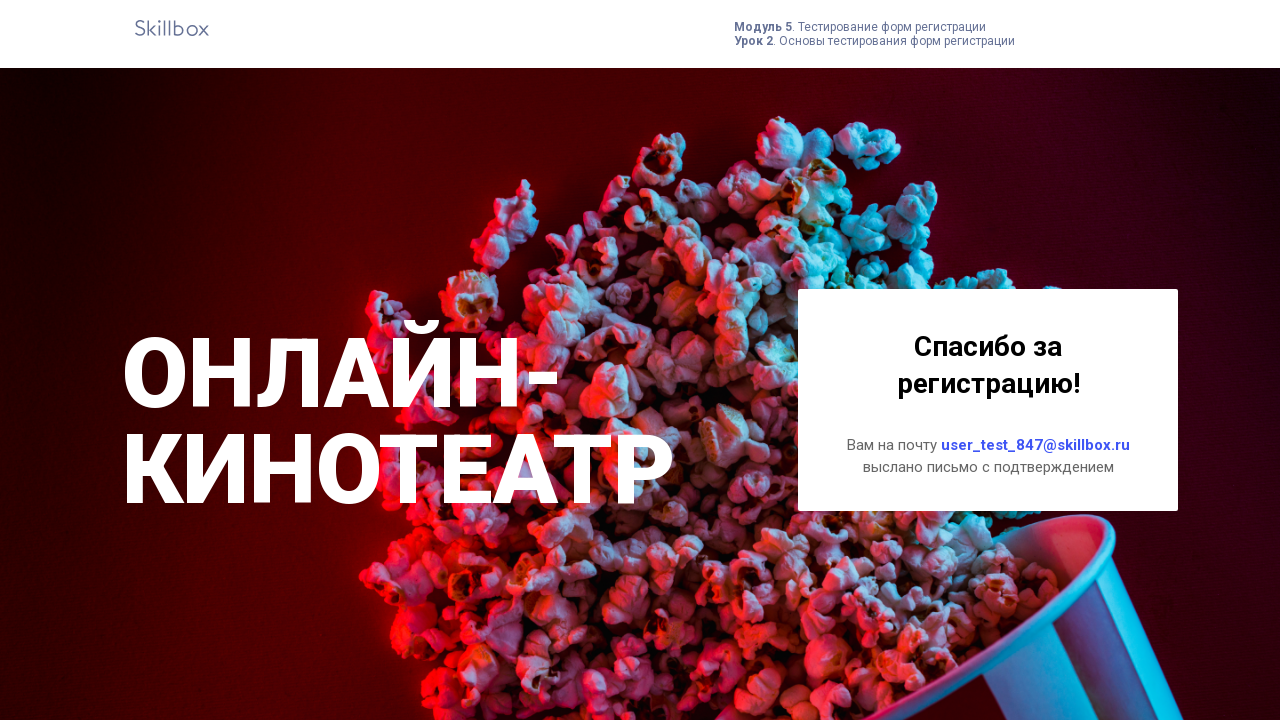

Verified registered email user_test_847@skillbox.ru is displayed in results
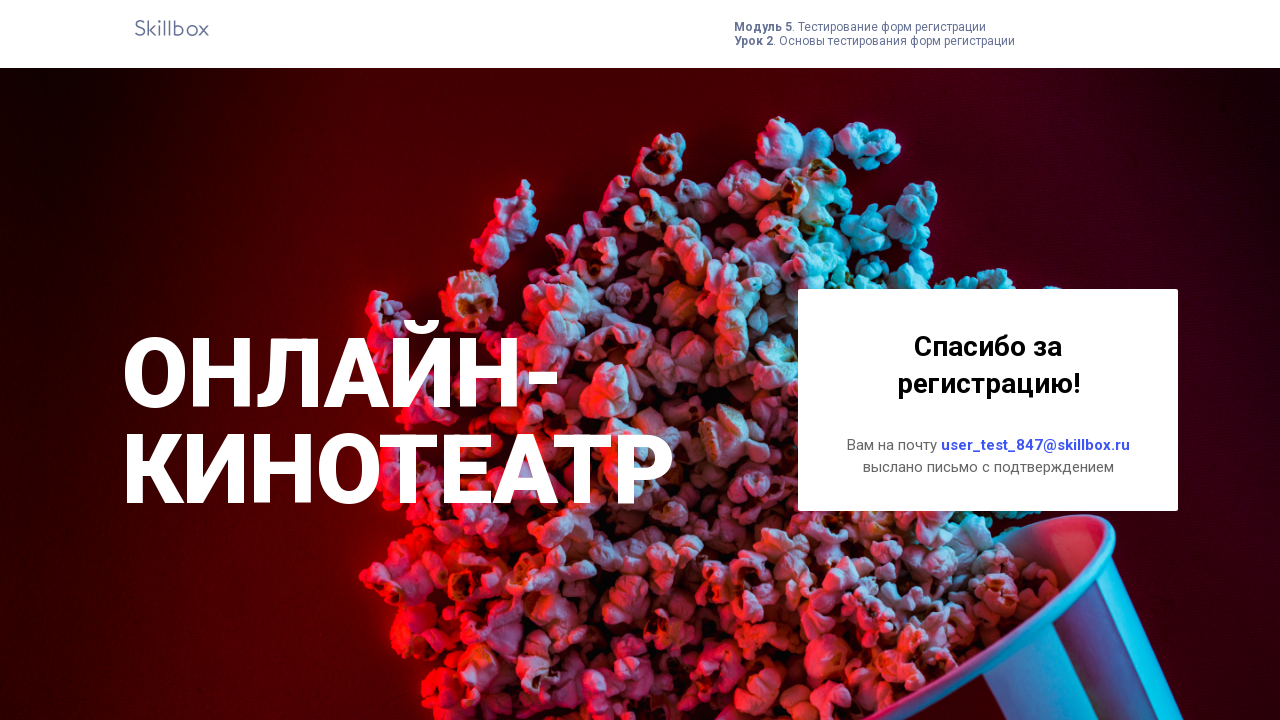

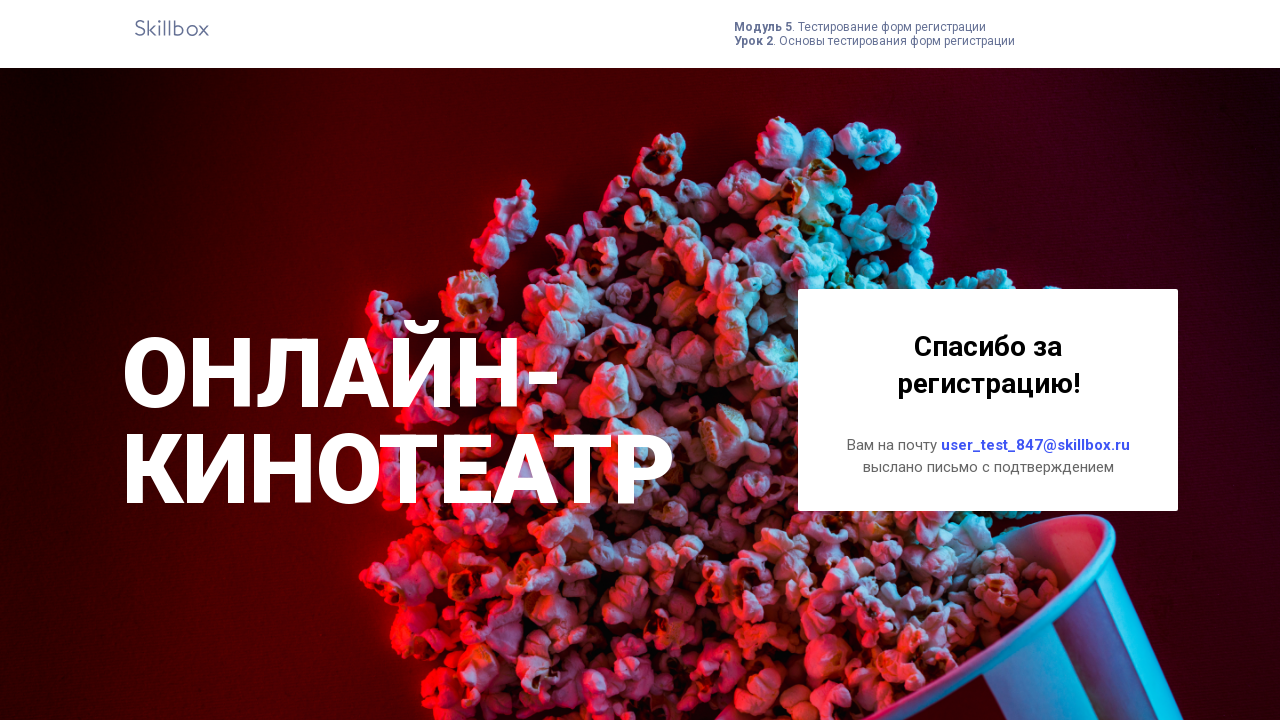